Tests alert handling functionality by clicking an alert button and accepting the browser alert dialog on the omayo test page.

Starting URL: http://omayo.blogspot.com/

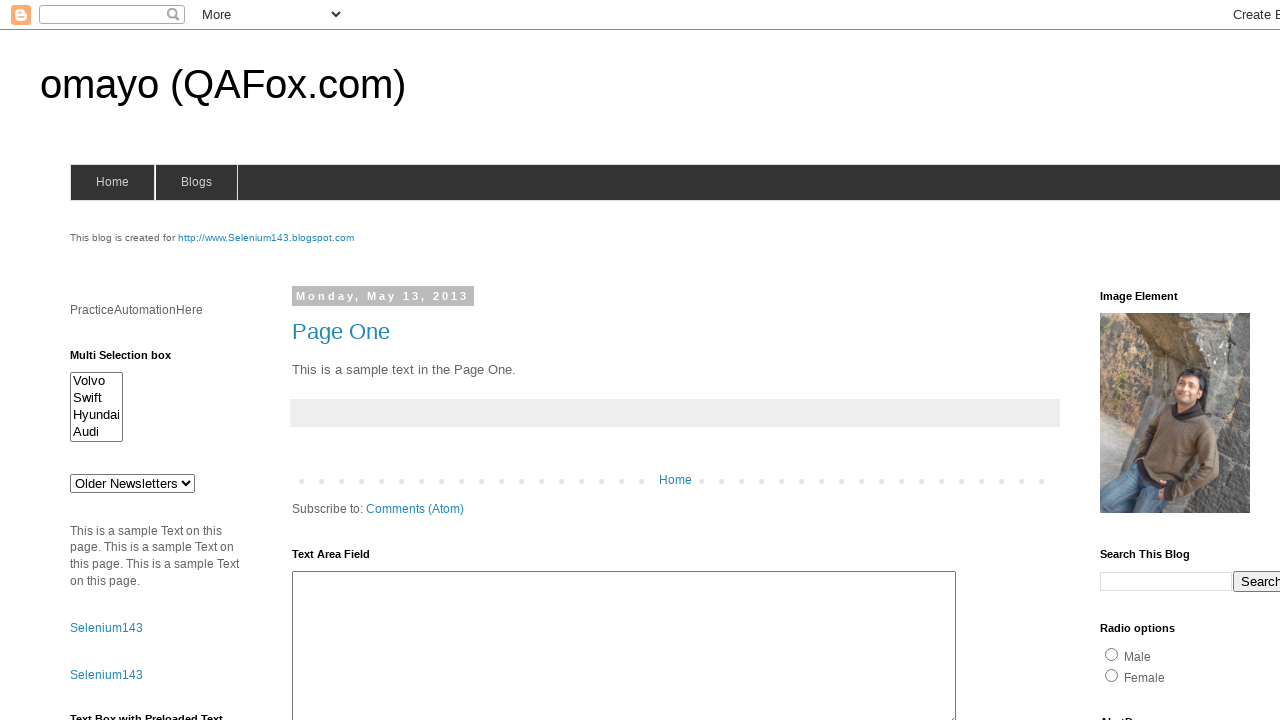

Set up dialog handler to accept alerts
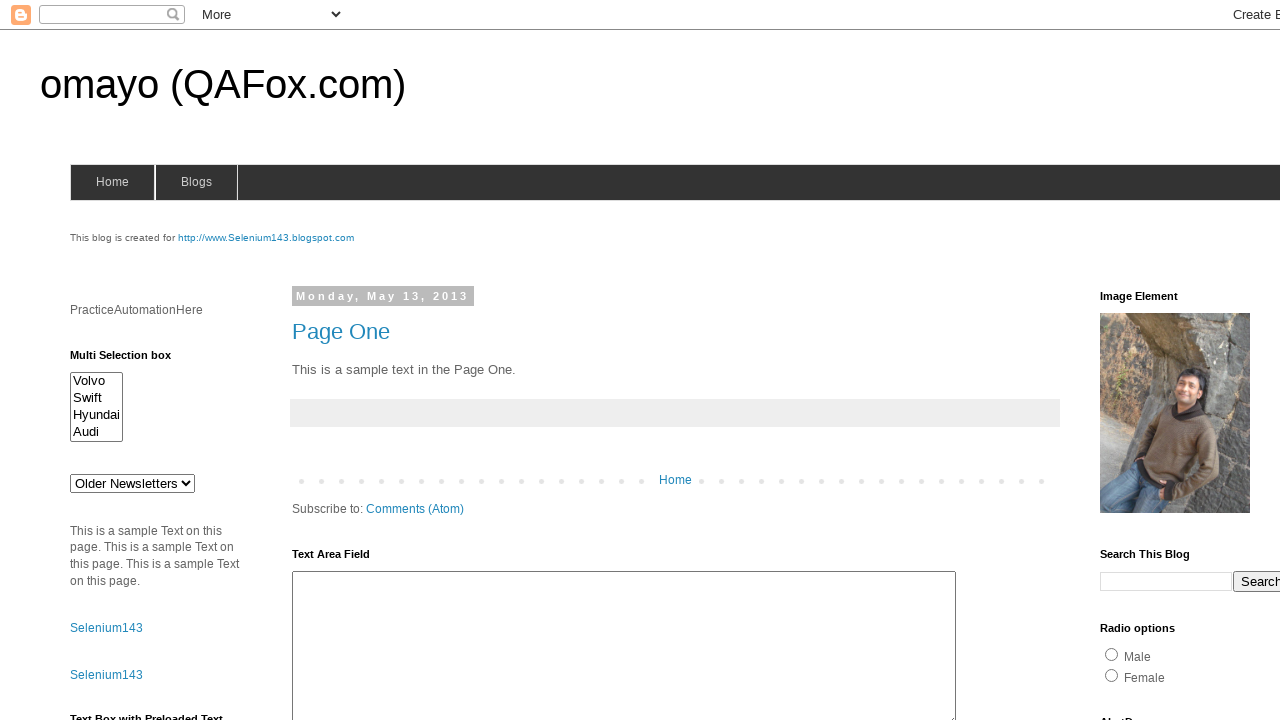

Clicked the alert button (#alert1) at (1154, 361) on #alert1
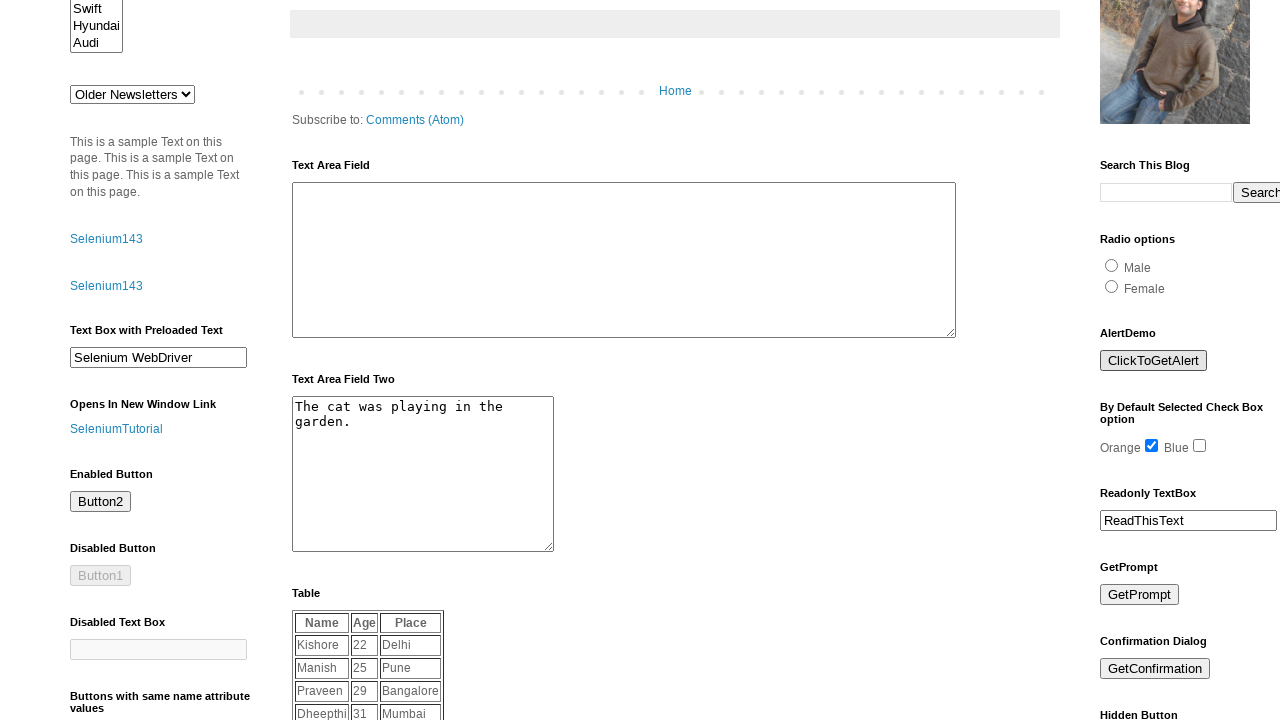

Waited for alert to be processed
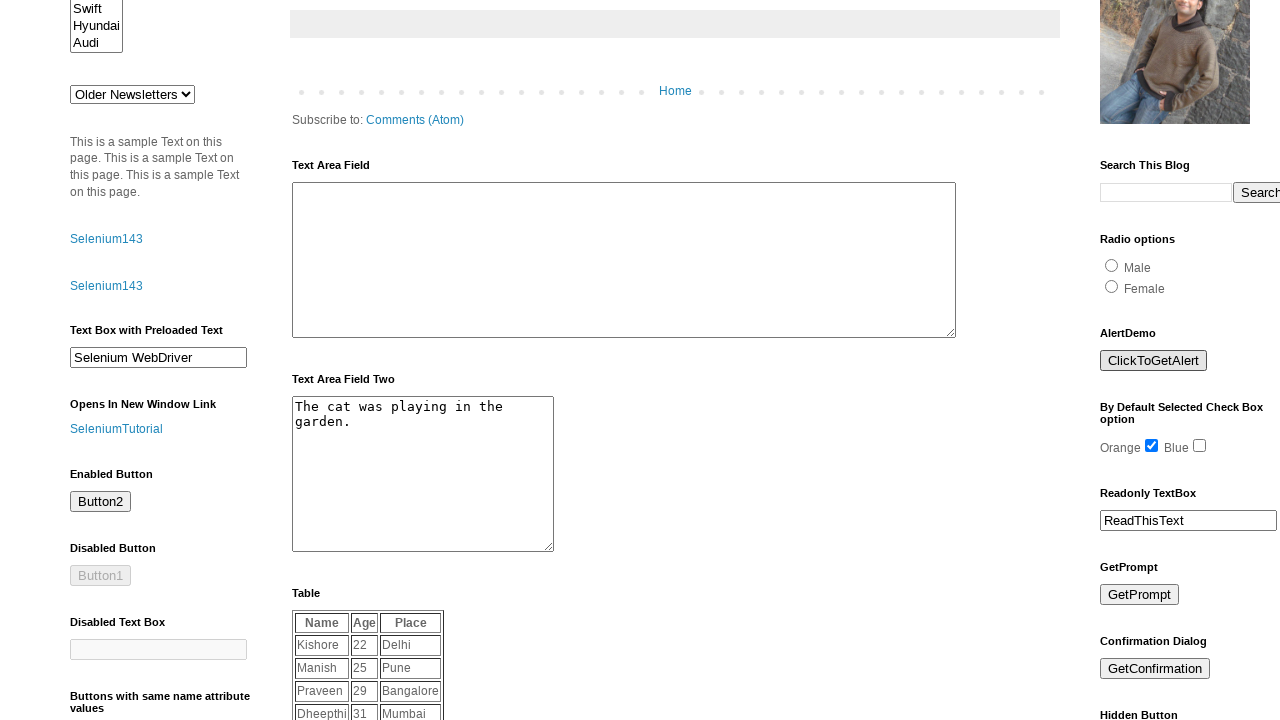

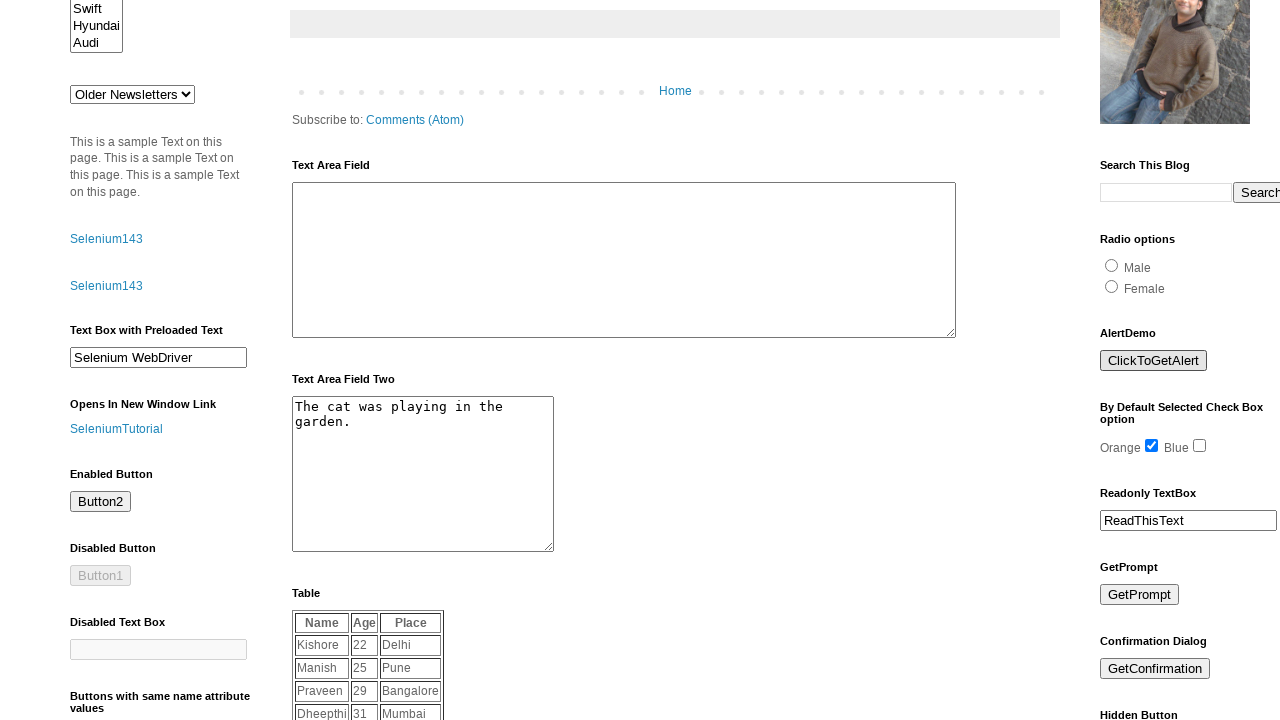